Tests drag and drop functionality by dragging an element from source to target within an iframe

Starting URL: https://jqueryui.com/droppable/

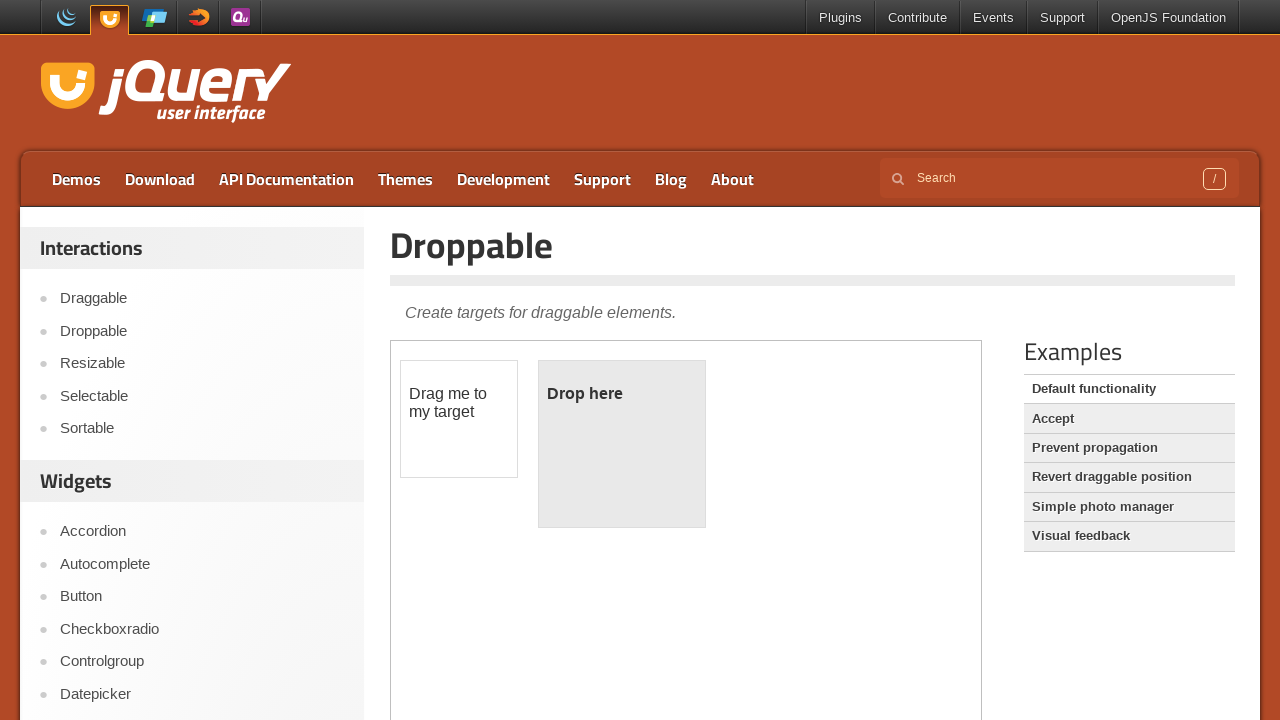

Located the first iframe containing the drag and drop demo
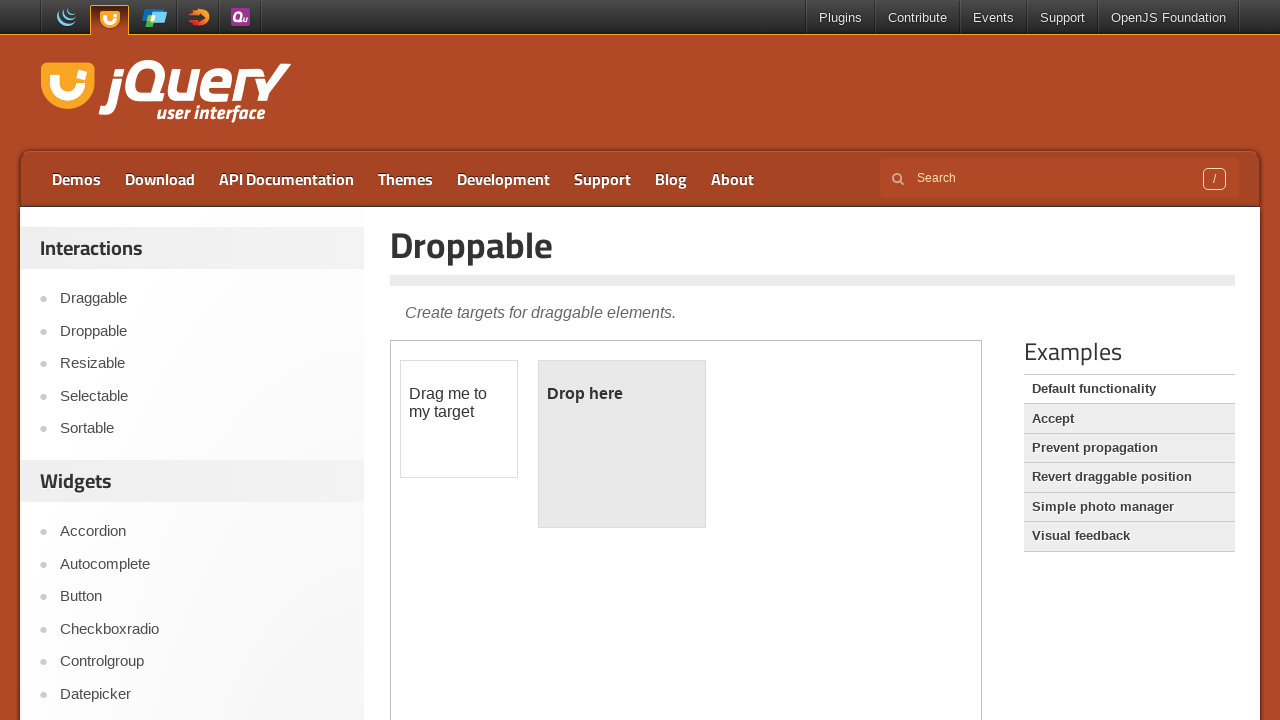

Located the draggable element with id 'draggable'
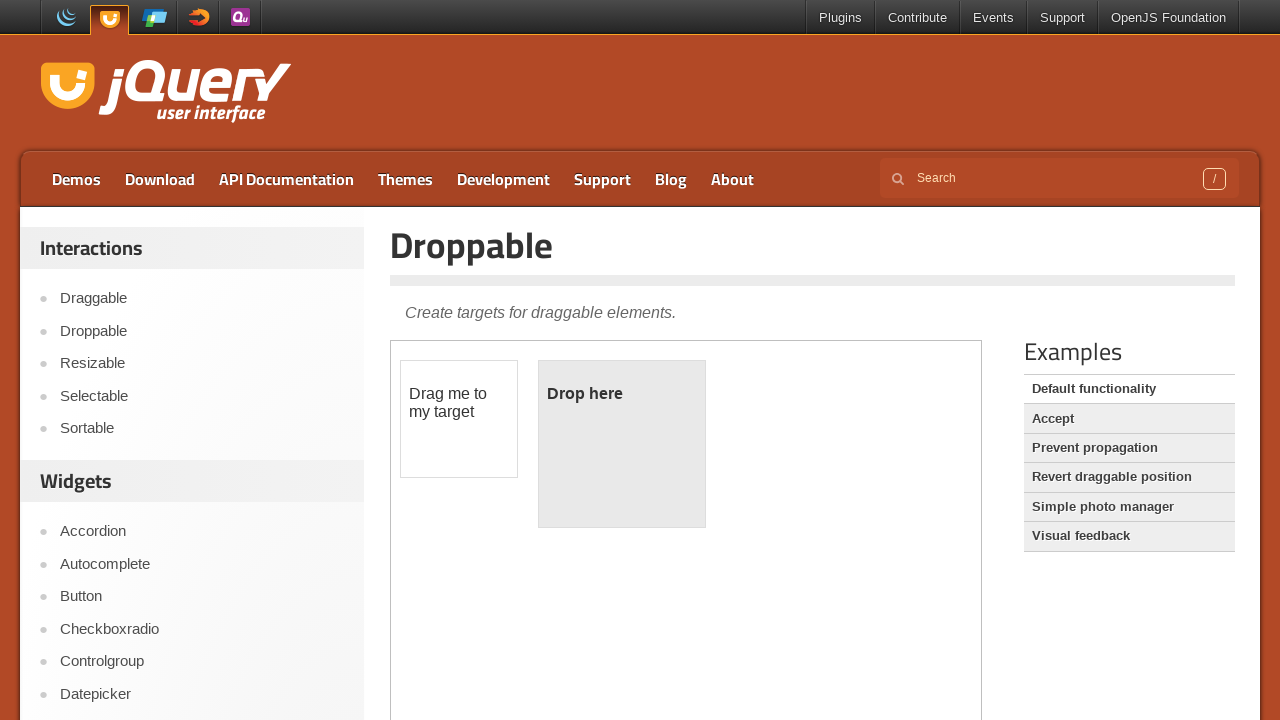

Located the droppable target element with id 'droppable'
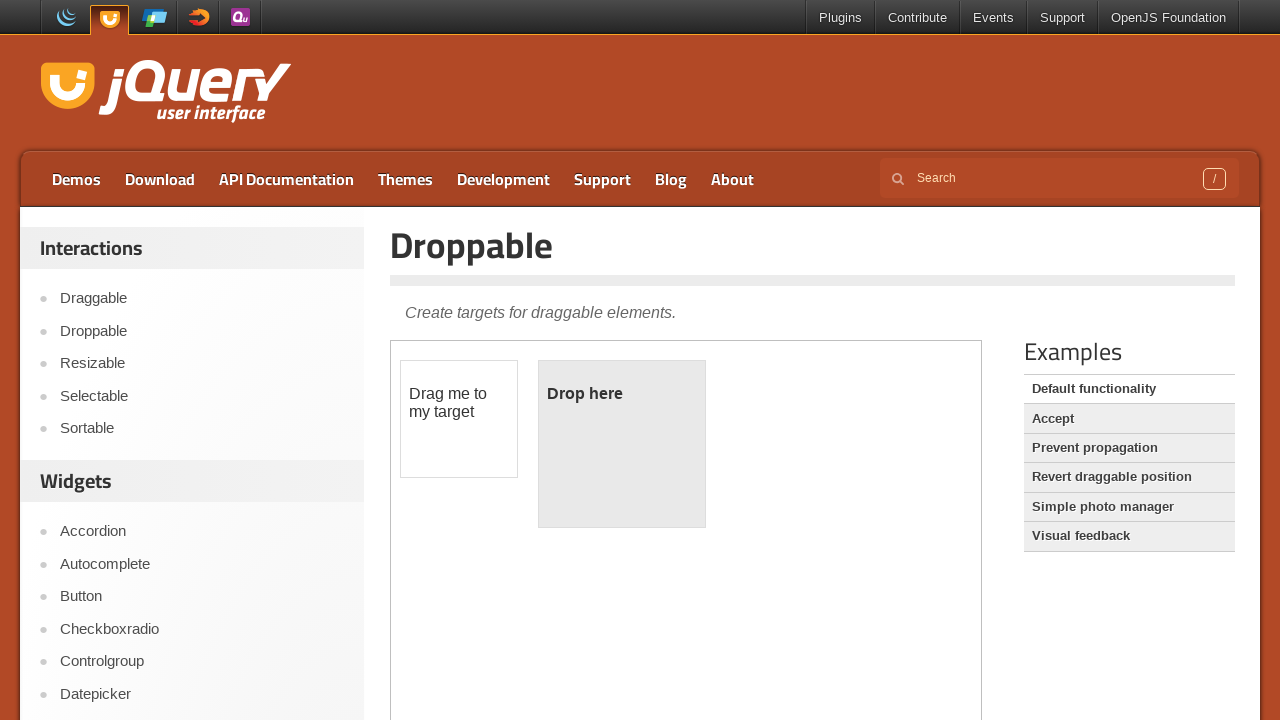

Dragged the draggable element to the droppable target at (622, 444)
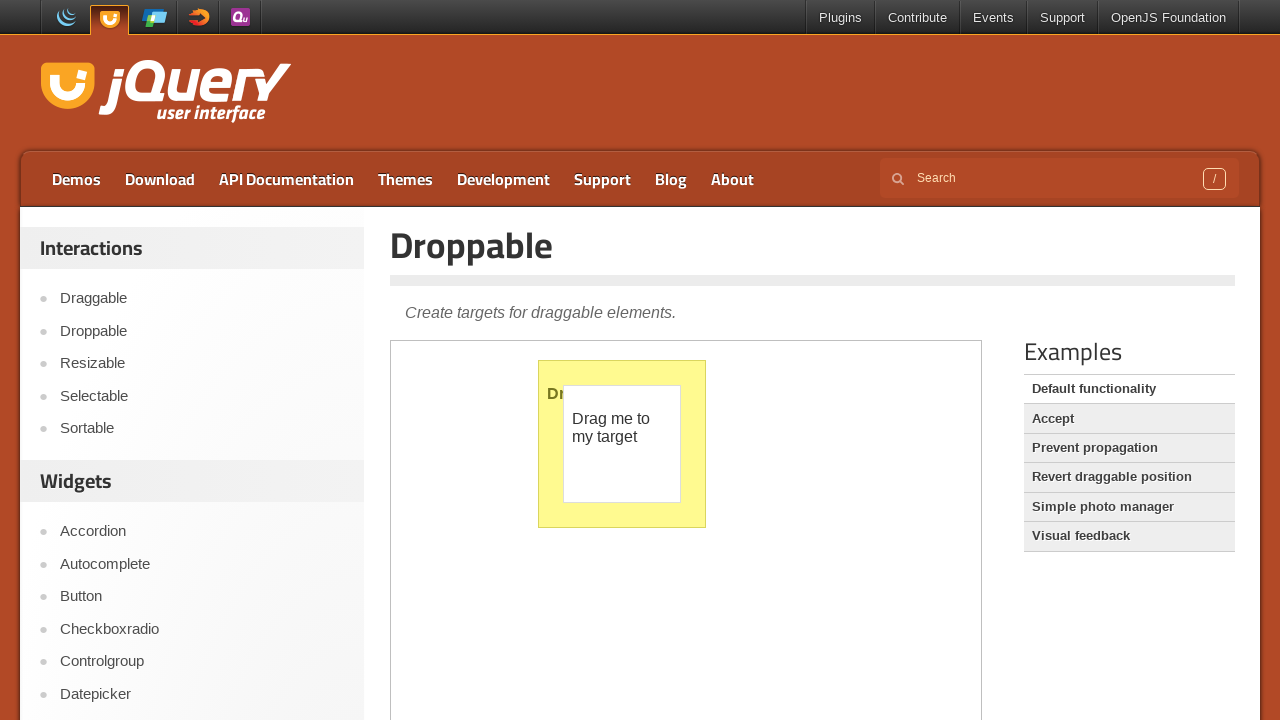

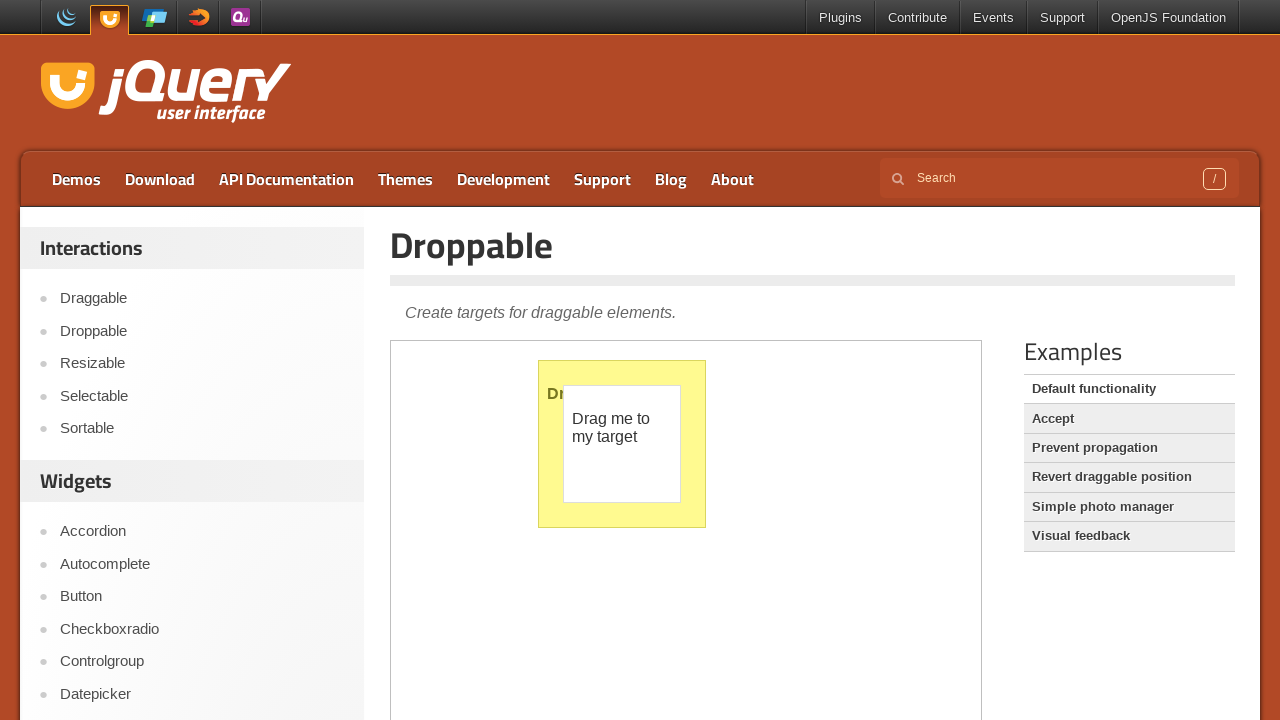